Tests checkbox and radio button selection, and show/hide functionality for a text input field on an automation practice page

Starting URL: https://rahulshettyacademy.com/AutomationPractice/

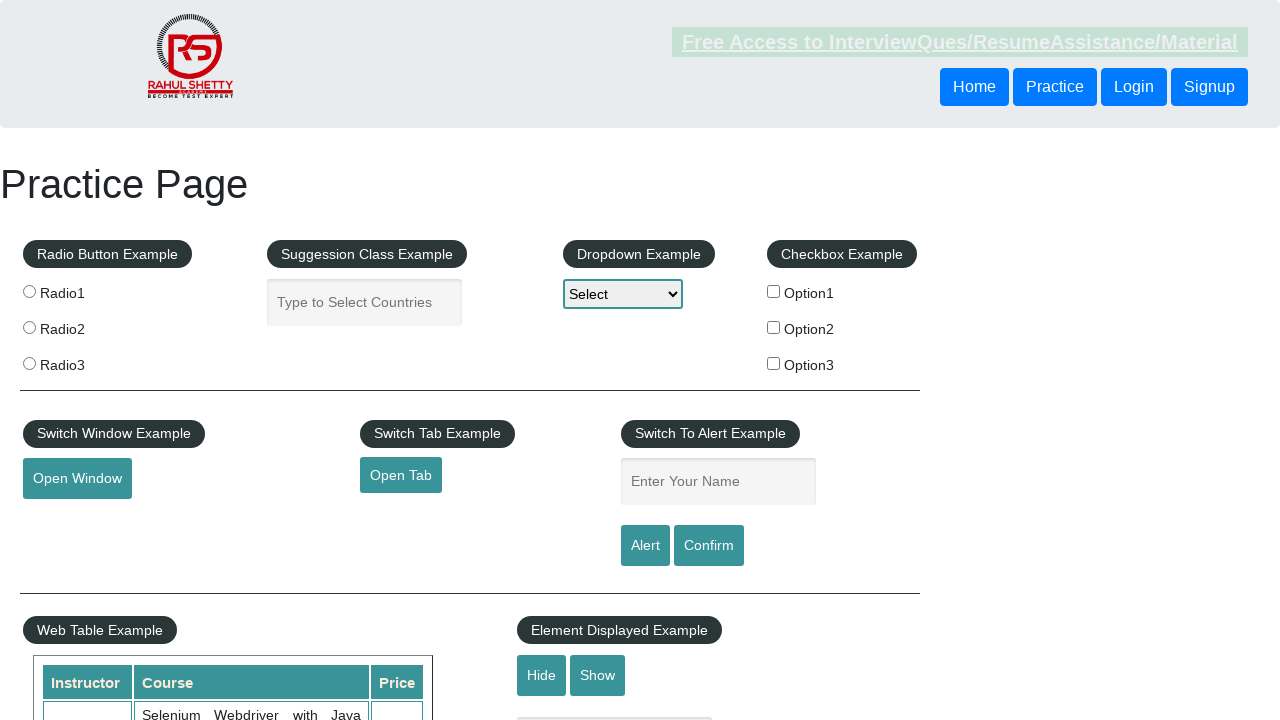

Navigated to automation practice page
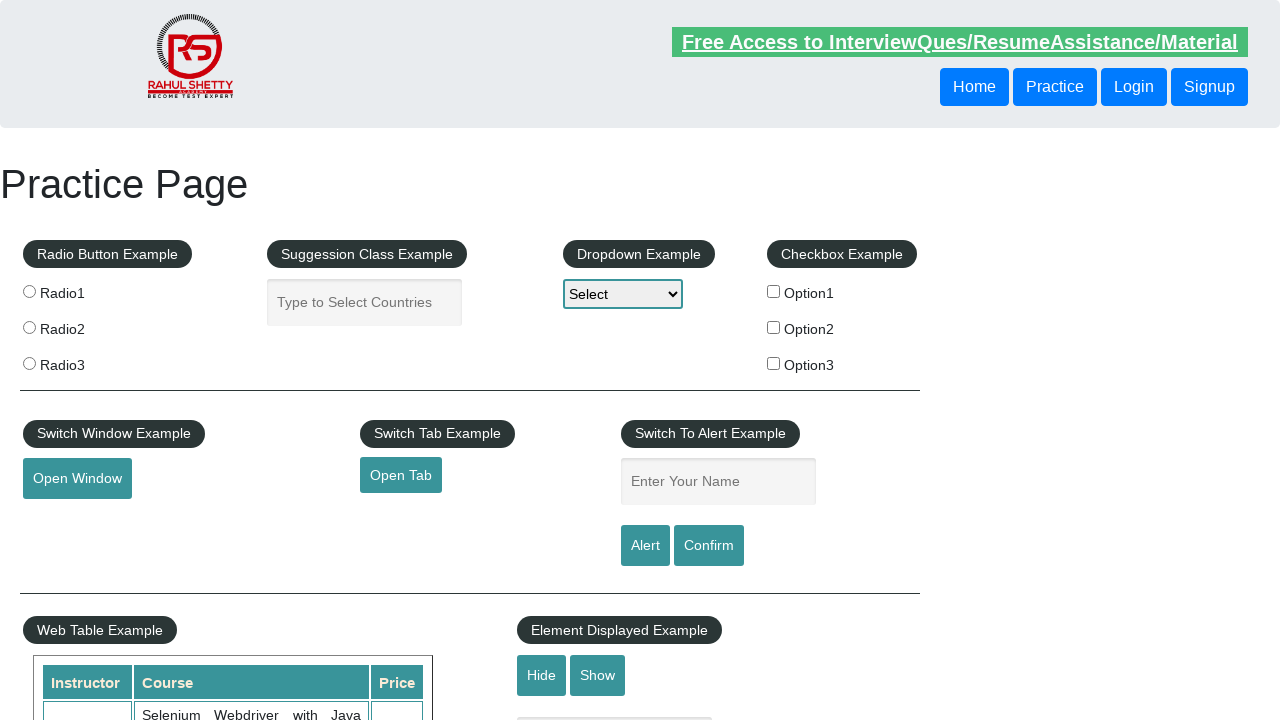

Located all checkbox elements
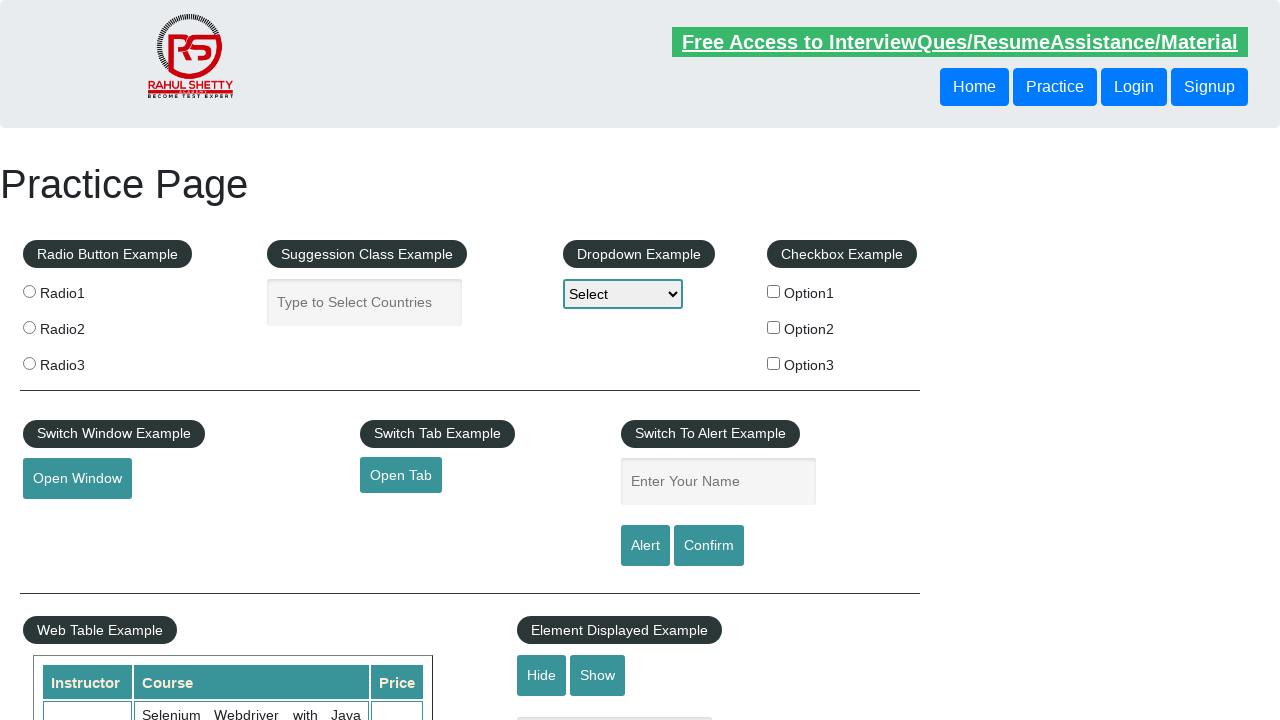

Found 3 checkboxes on the page
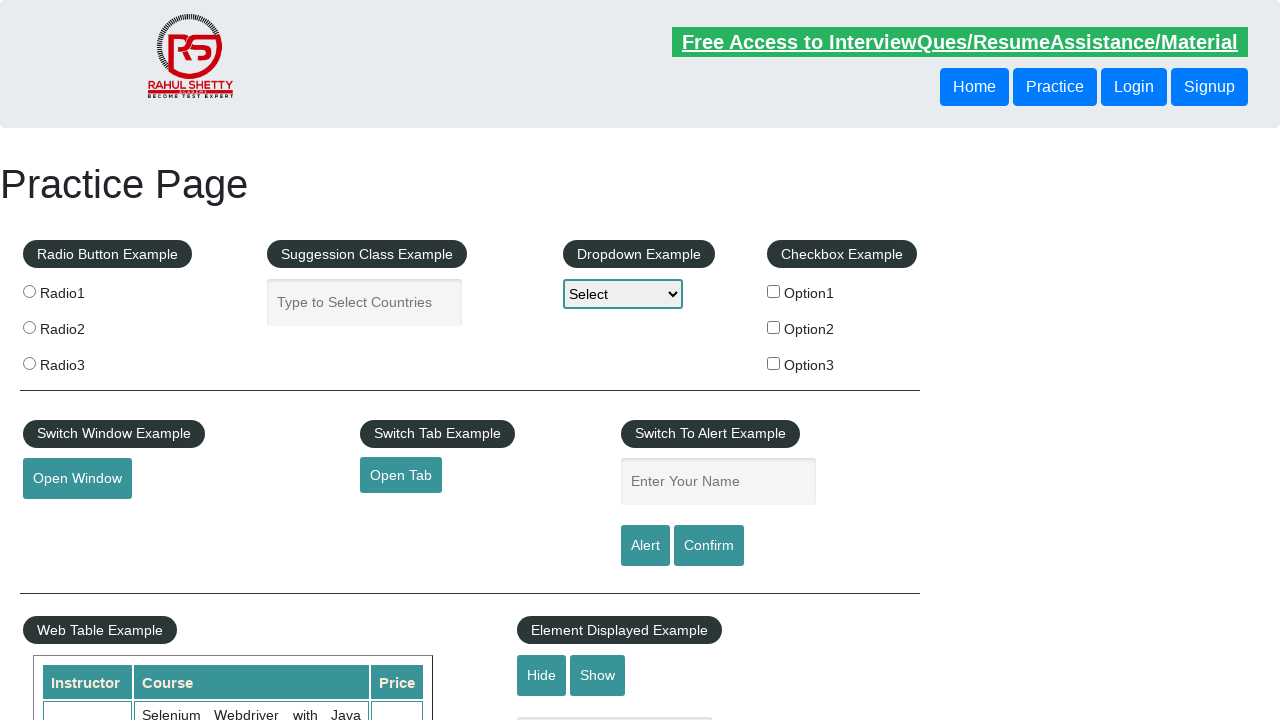

Accessed checkbox at index 0
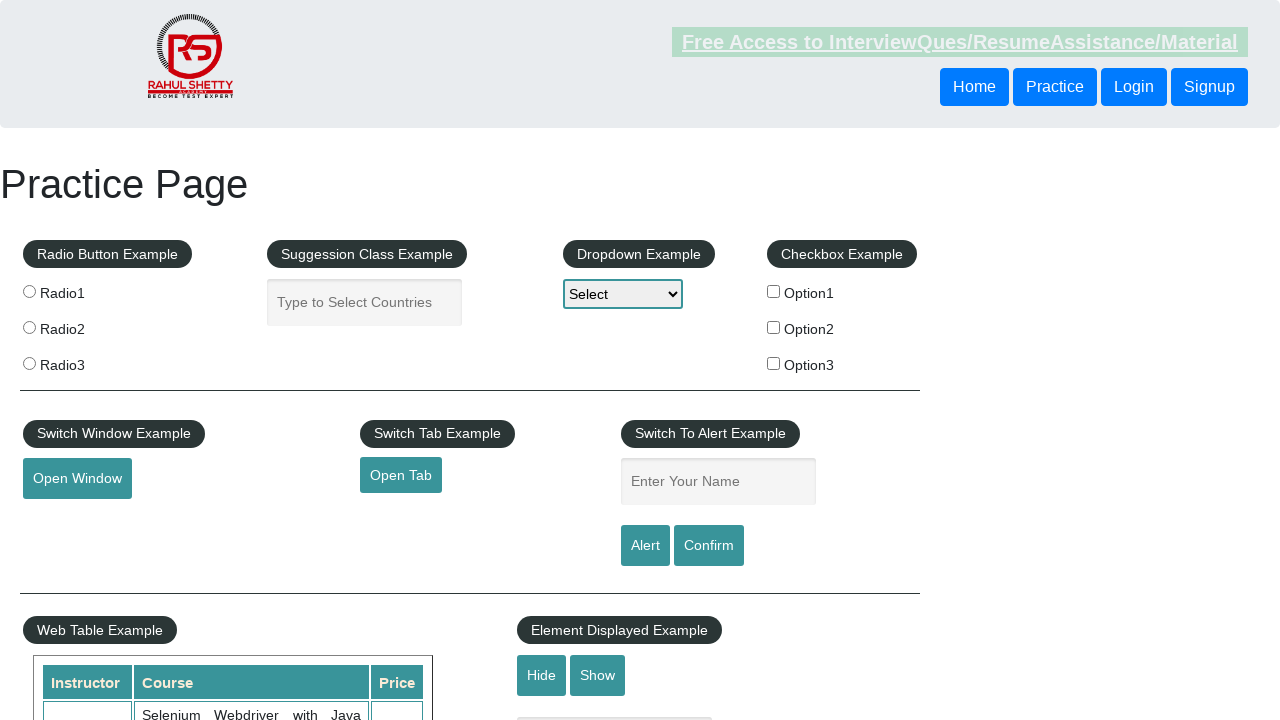

Accessed checkbox at index 1
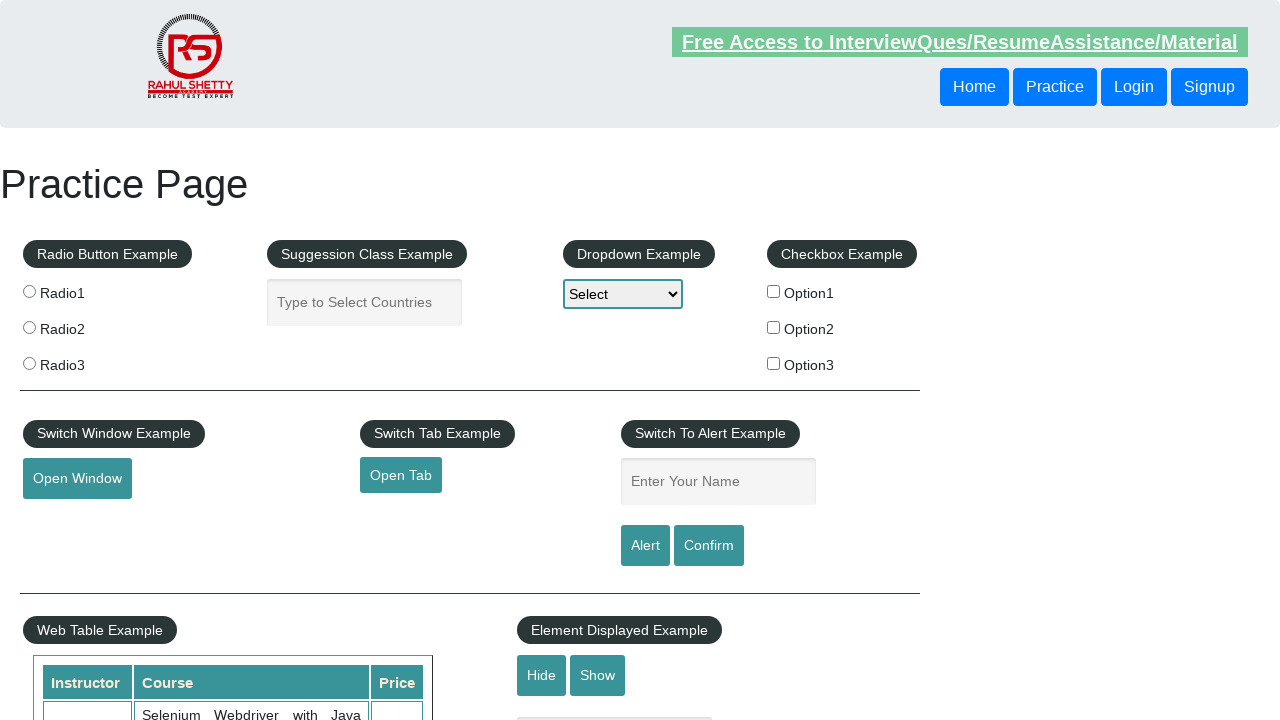

Found checkbox with value 'option2'
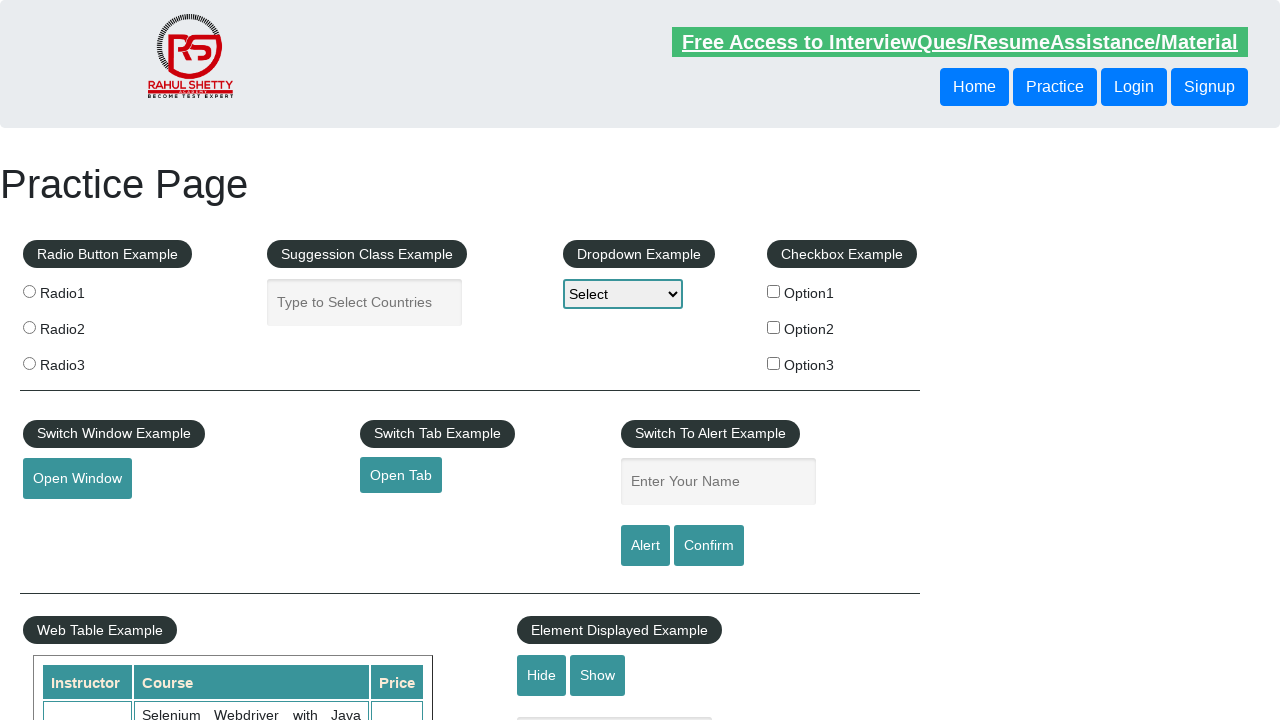

Clicked checkbox with value 'option2' at (774, 327) on xpath=//input[@type='checkbox'] >> nth=1
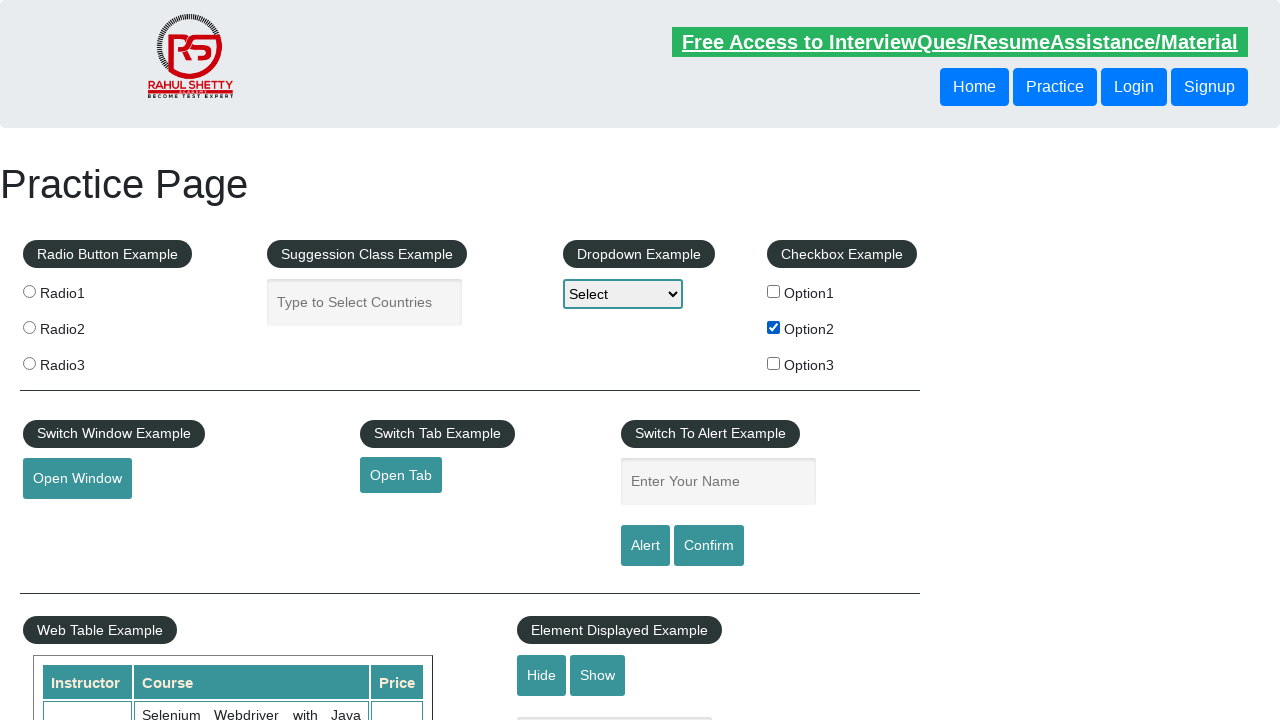

Located all radio button elements
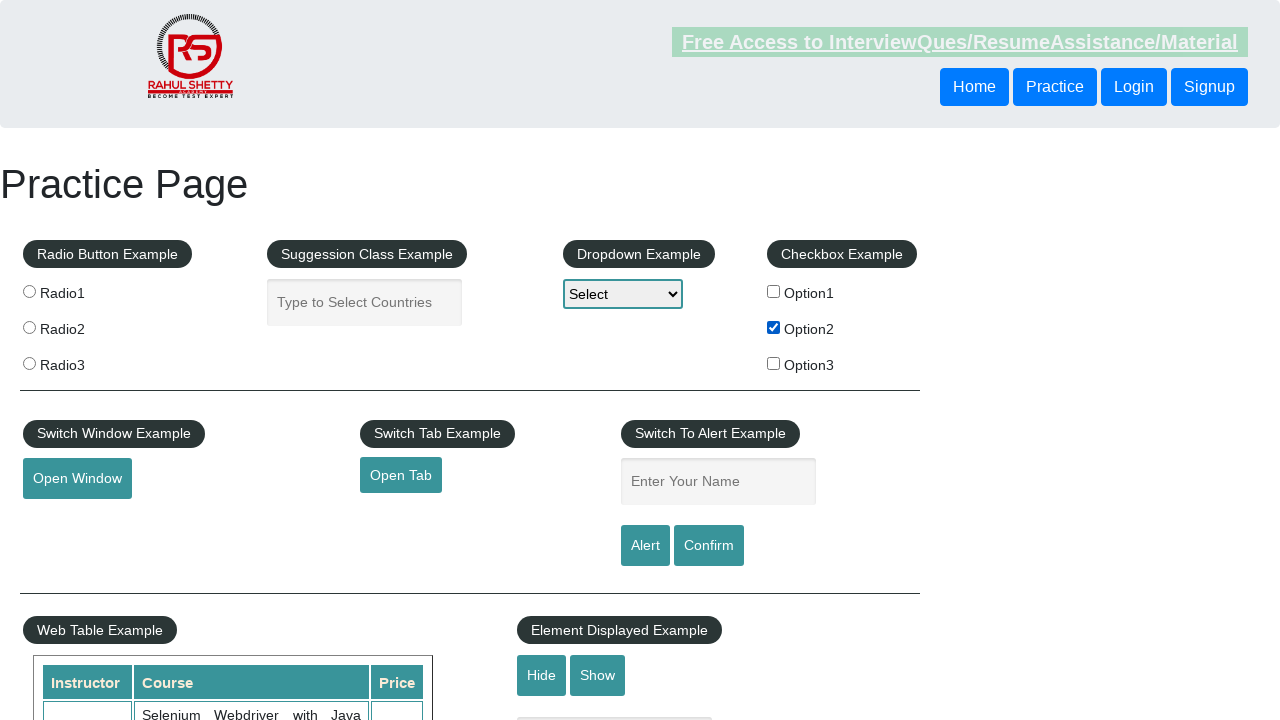

Clicked the third radio button at (29, 363) on xpath=//input[@type='radio'] >> nth=2
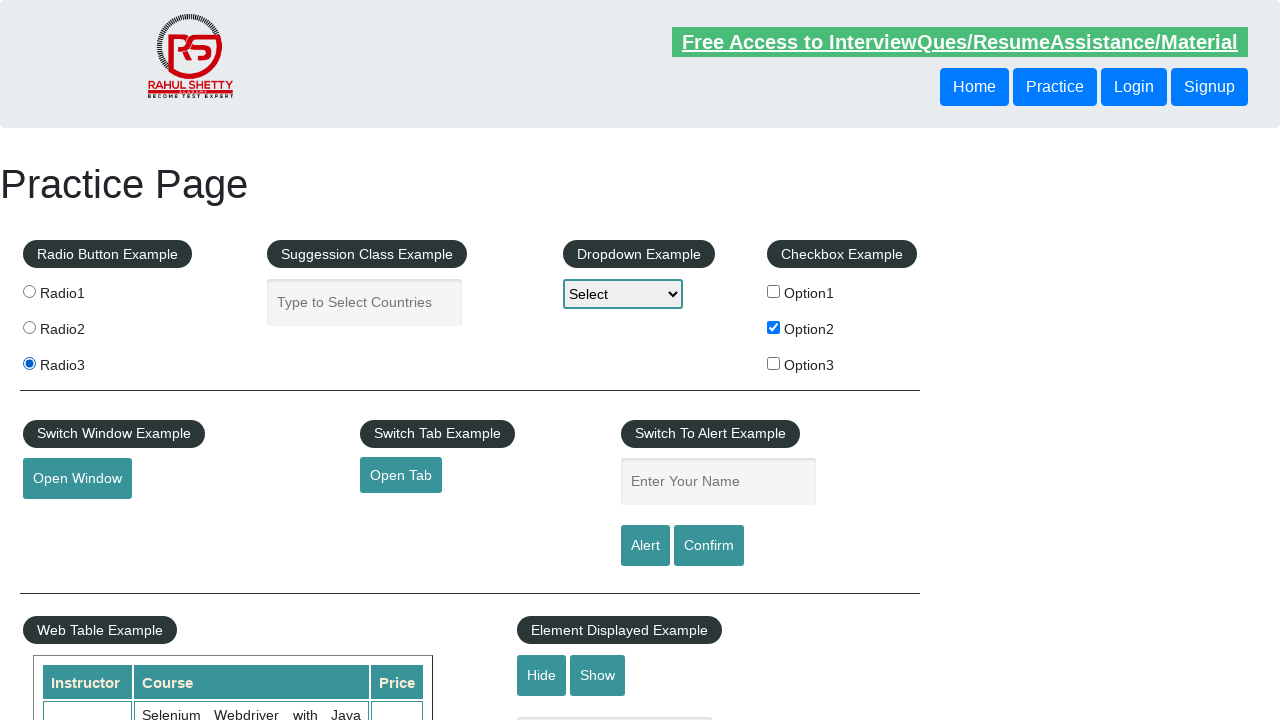

Clicked hide button to hide the text input field at (542, 675) on #hide-textbox
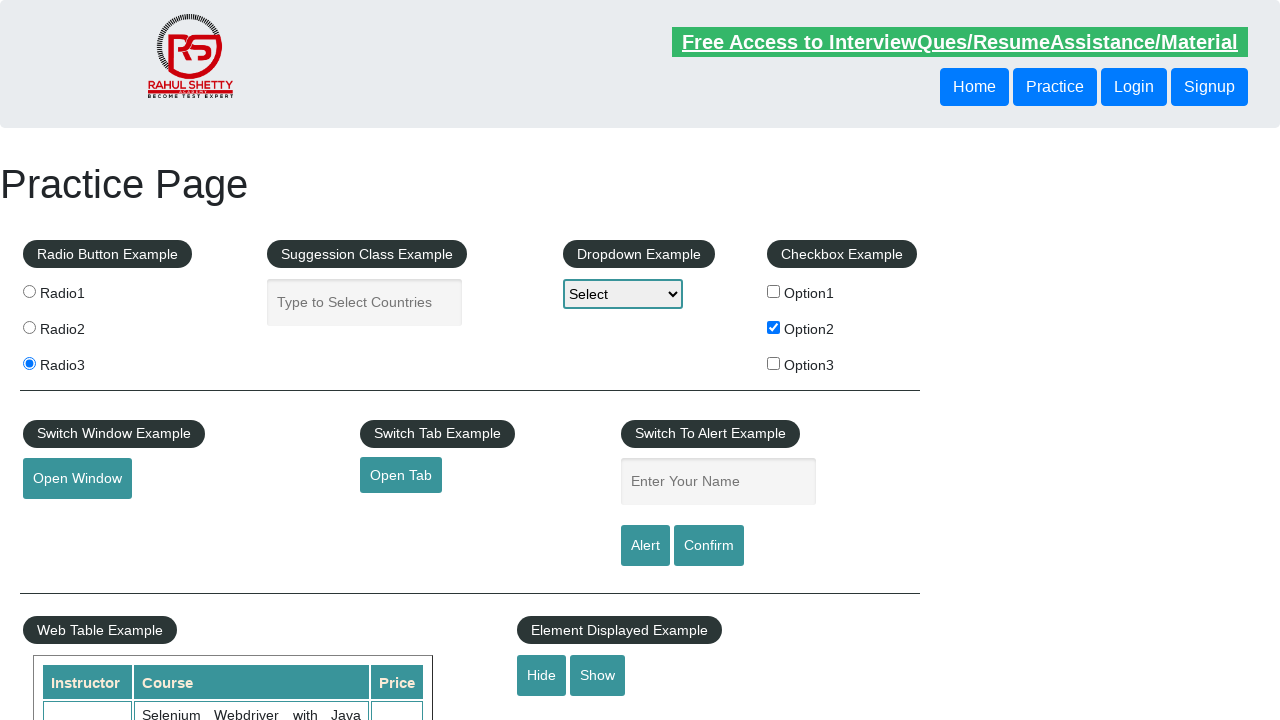

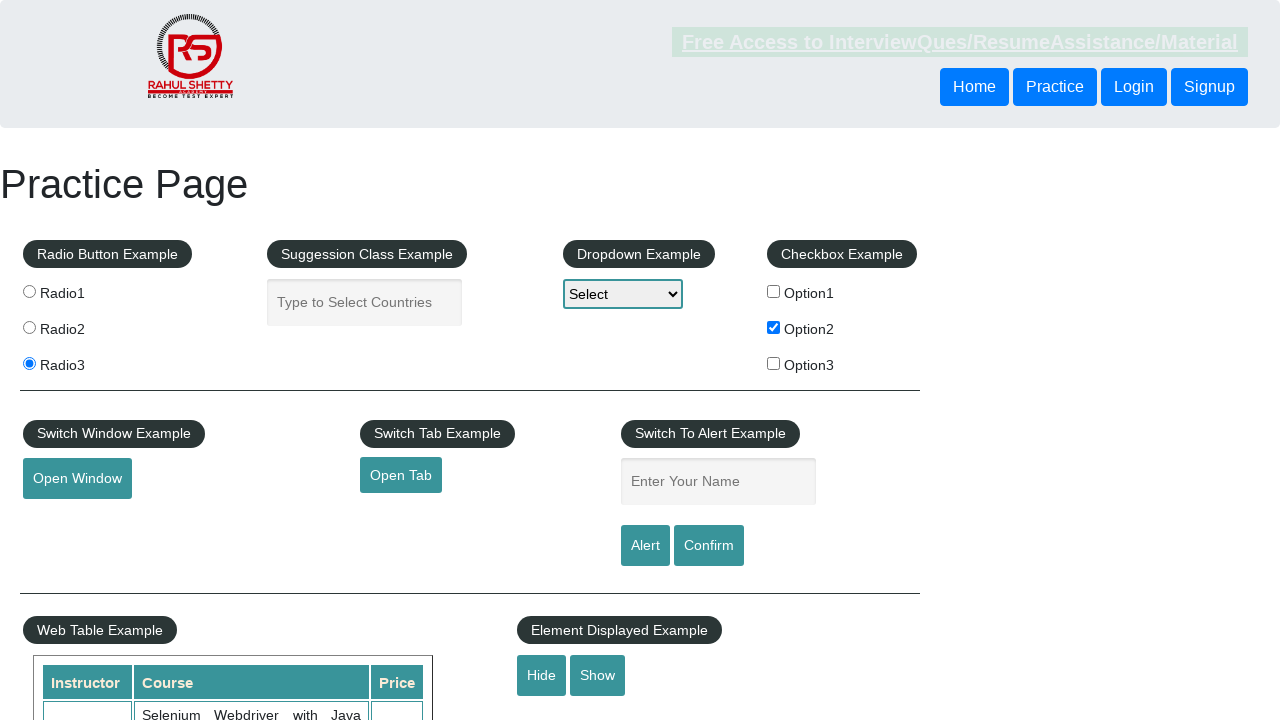